Tests that entered text is trimmed when editing a todo item

Starting URL: https://demo.playwright.dev/todomvc

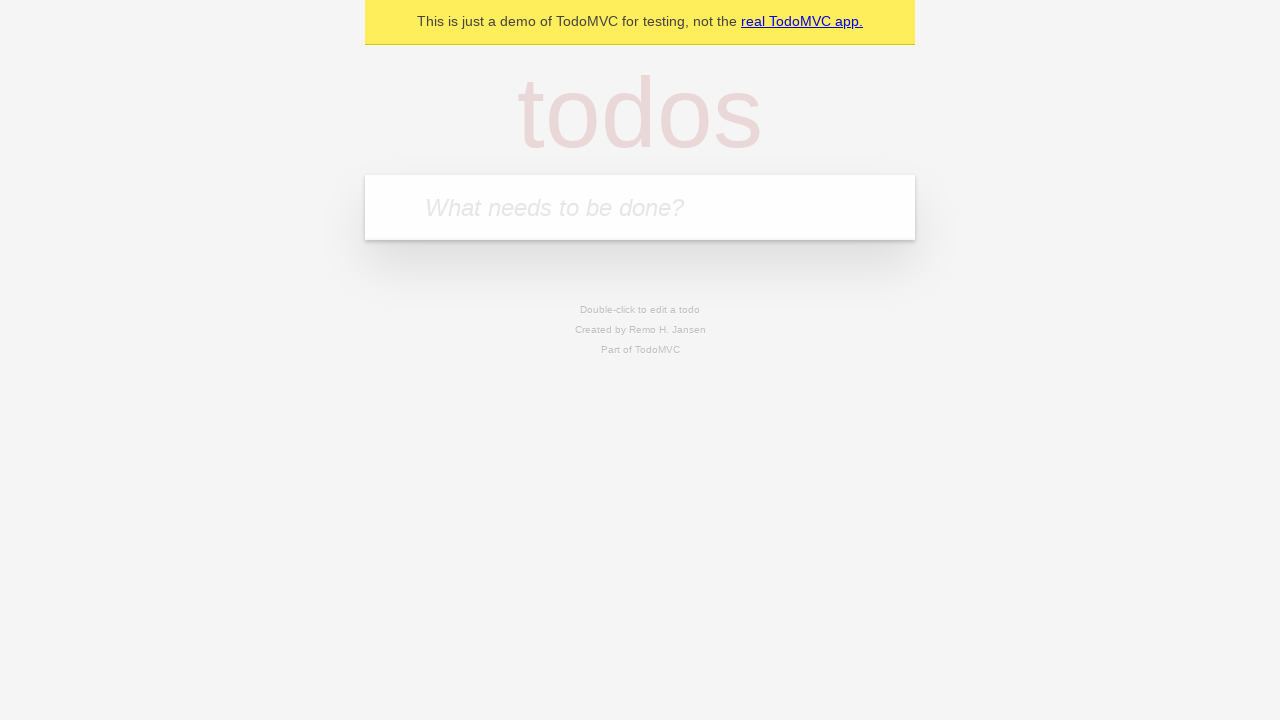

Filled todo input with 'buy some cheese' on internal:attr=[placeholder="What needs to be done?"i]
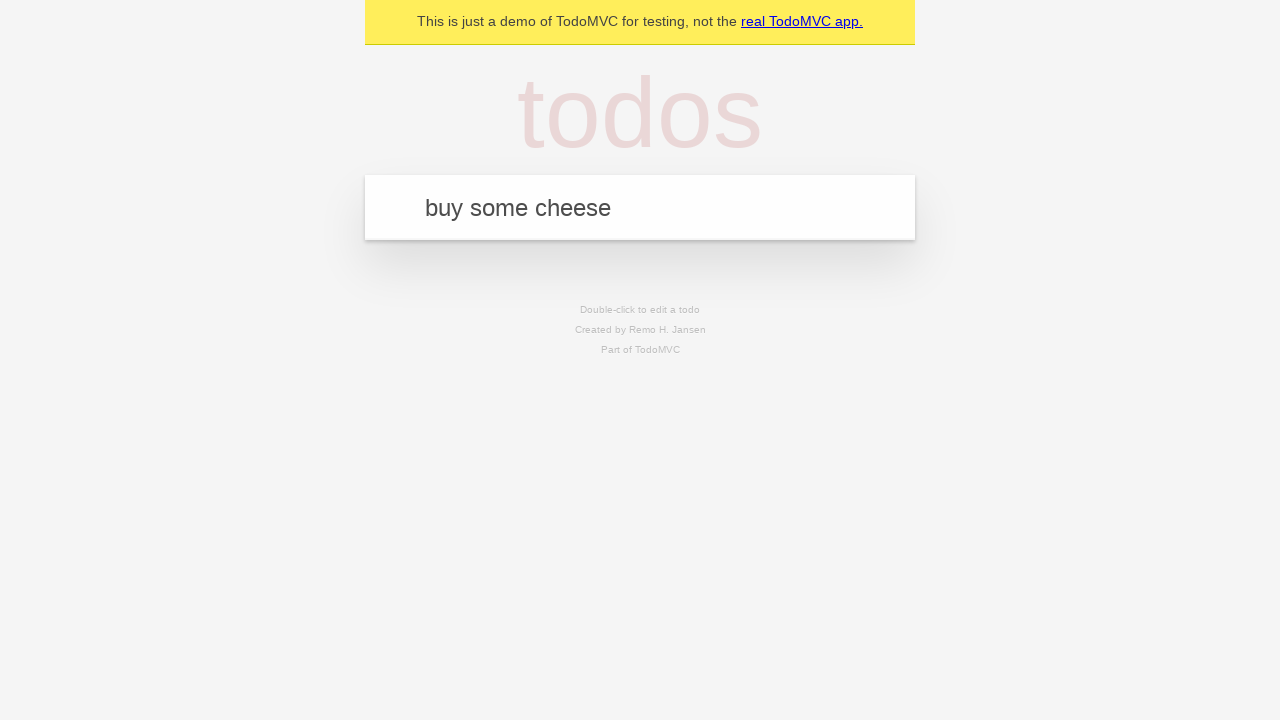

Pressed Enter to add first todo on internal:attr=[placeholder="What needs to be done?"i]
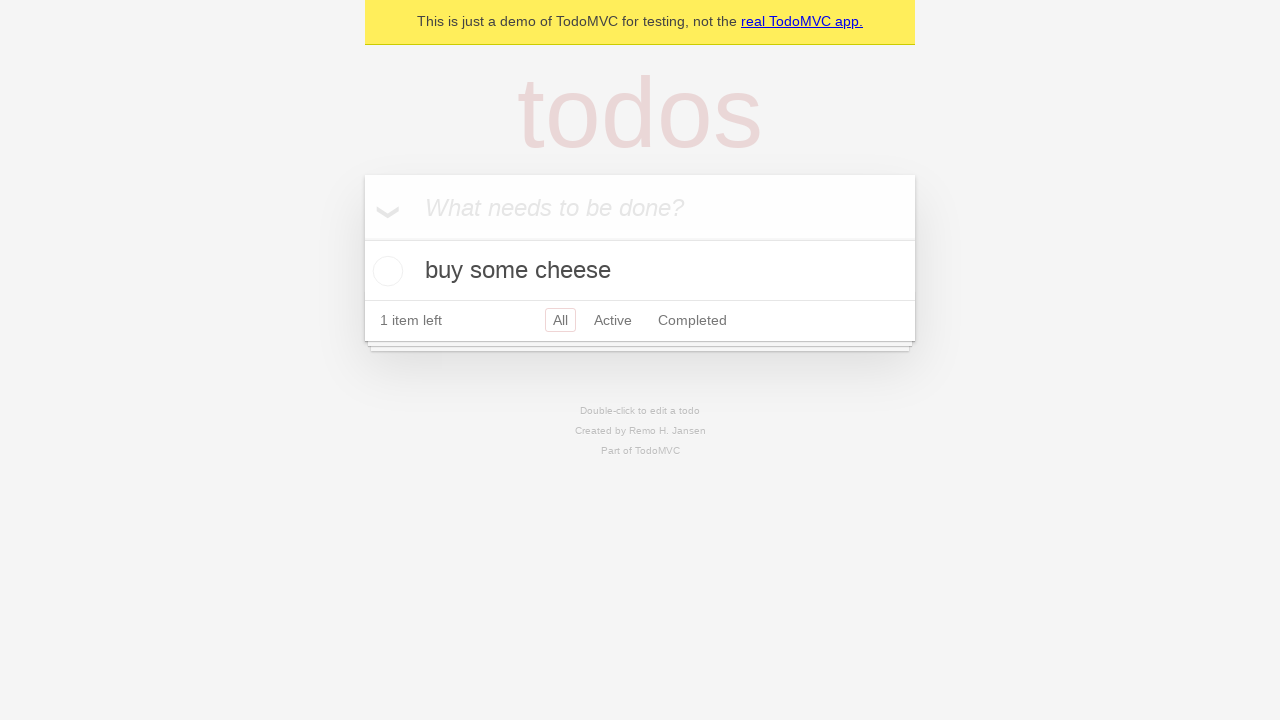

Filled todo input with 'feed the cat' on internal:attr=[placeholder="What needs to be done?"i]
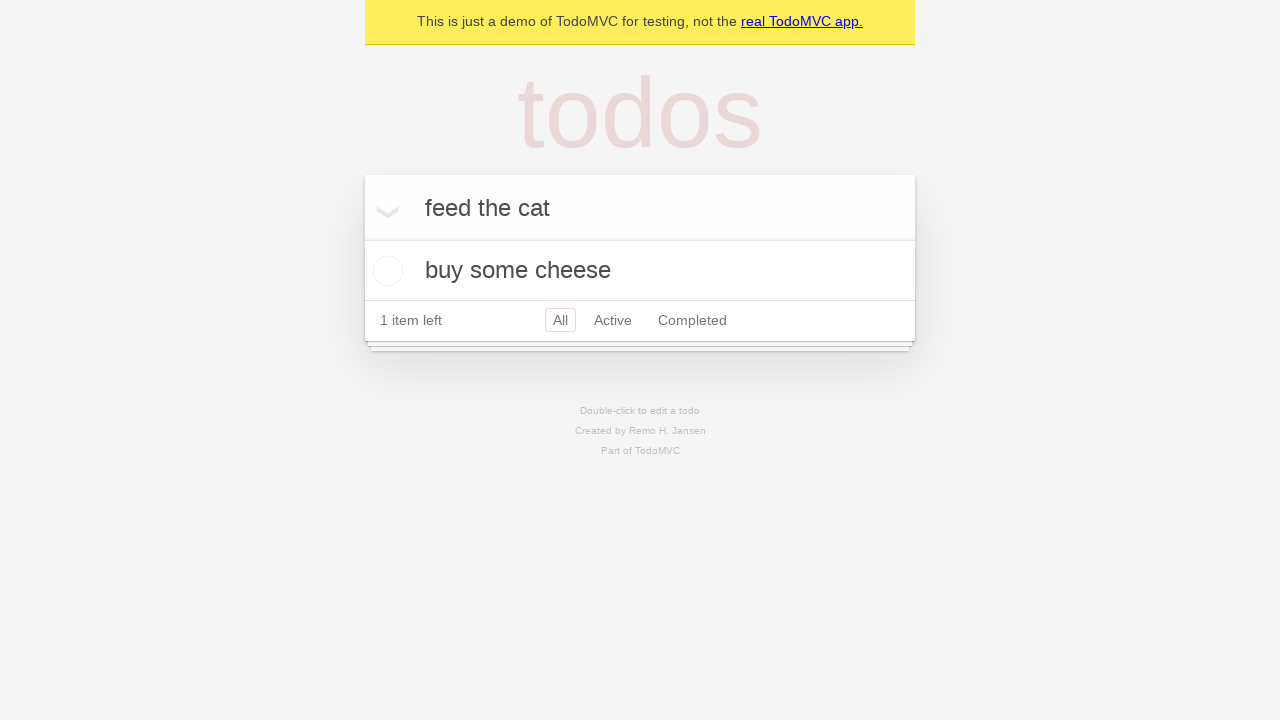

Pressed Enter to add second todo on internal:attr=[placeholder="What needs to be done?"i]
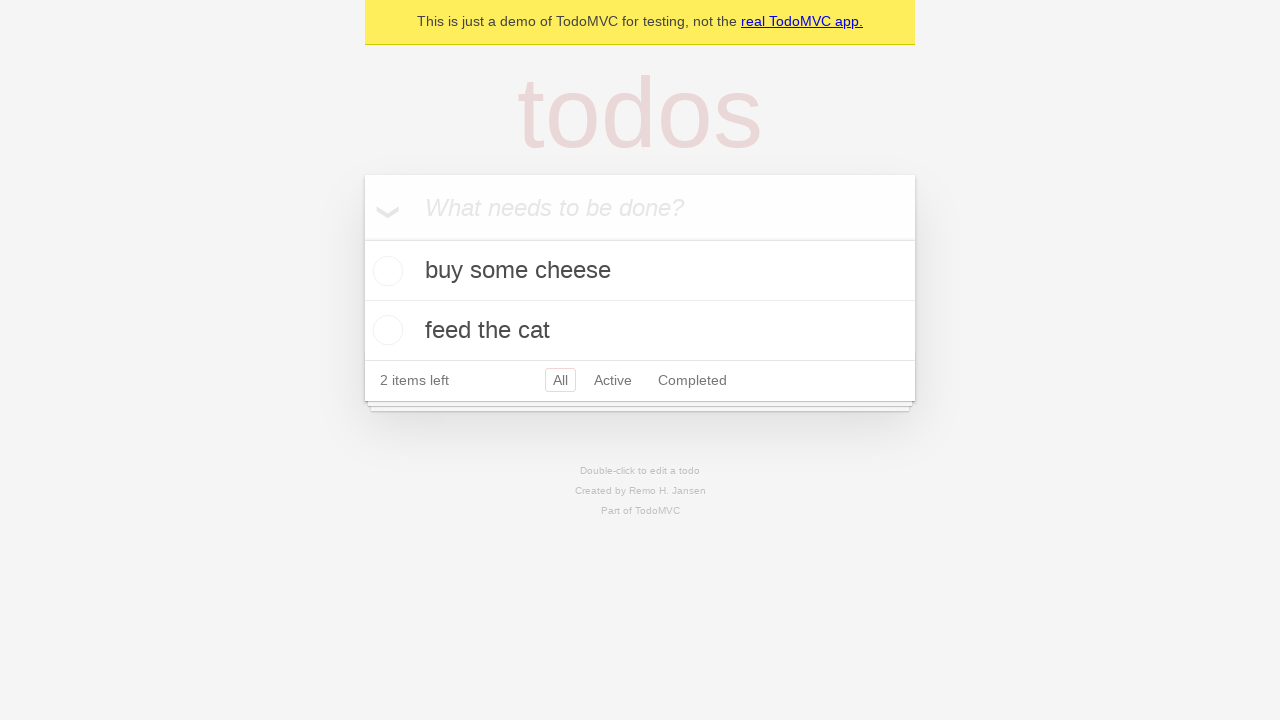

Filled todo input with 'book a doctors appointment' on internal:attr=[placeholder="What needs to be done?"i]
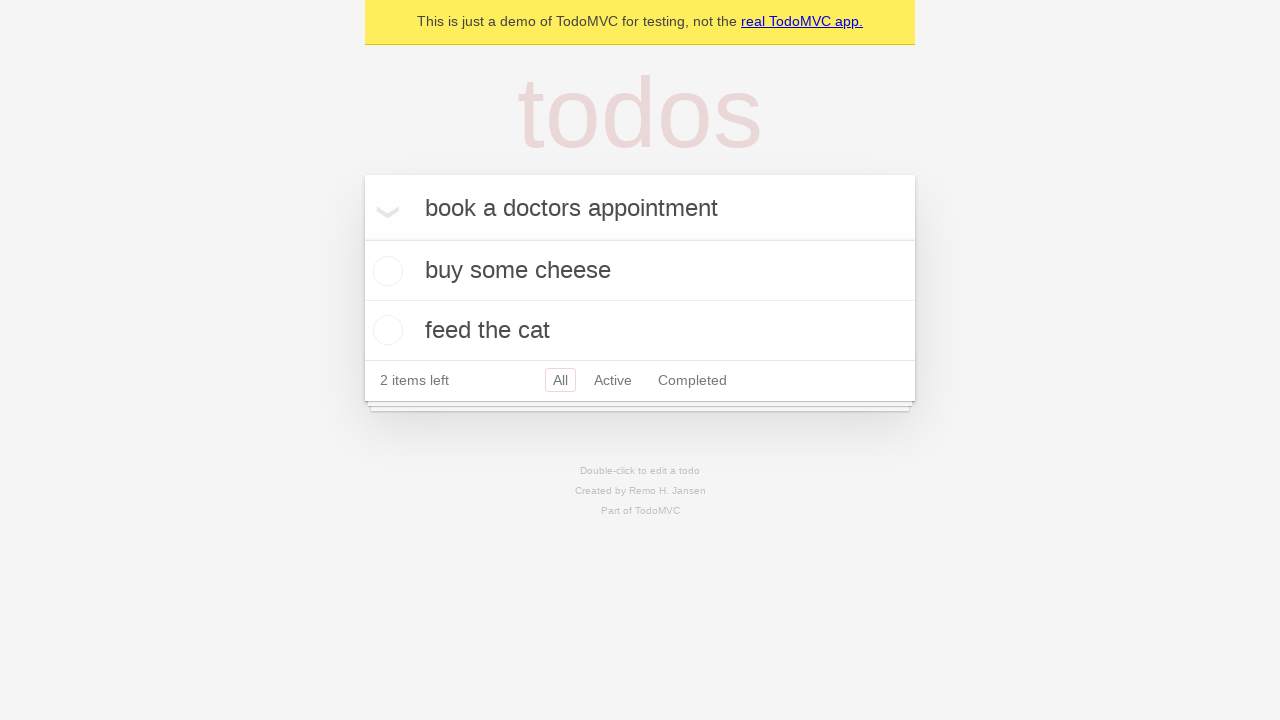

Pressed Enter to add third todo on internal:attr=[placeholder="What needs to be done?"i]
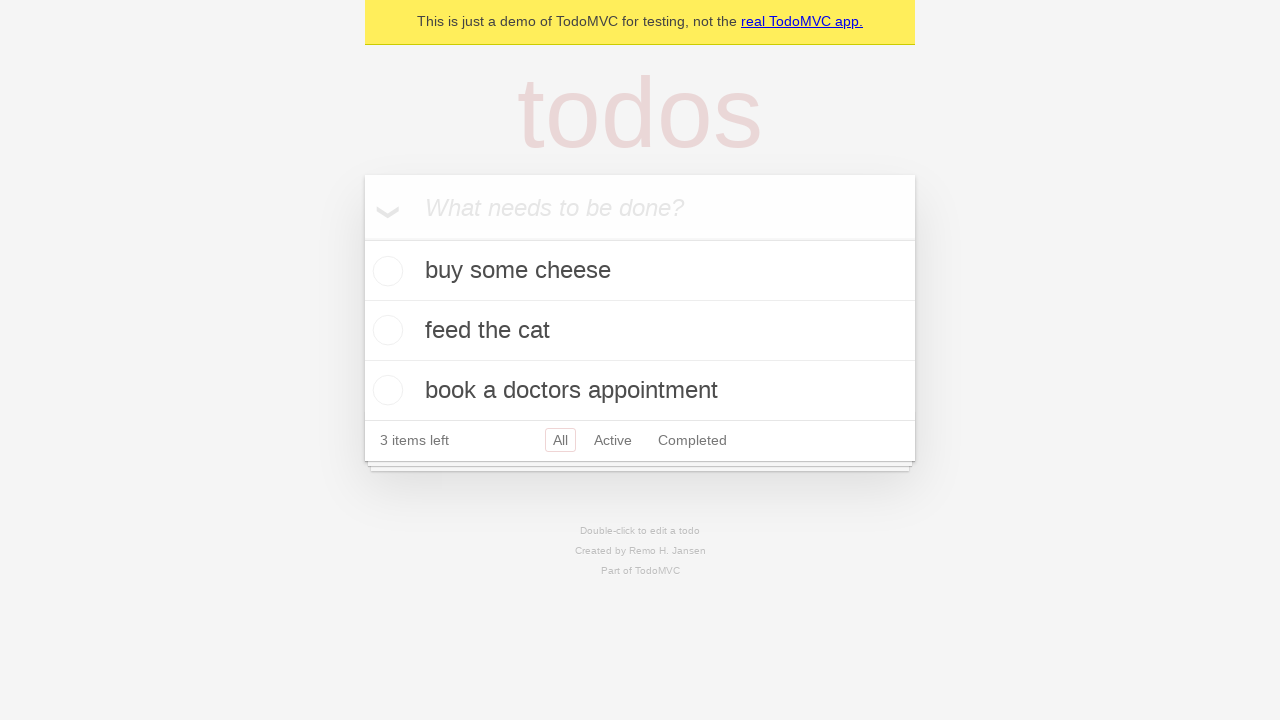

Double-clicked second todo item to enter edit mode at (640, 331) on internal:testid=[data-testid="todo-item"s] >> nth=1
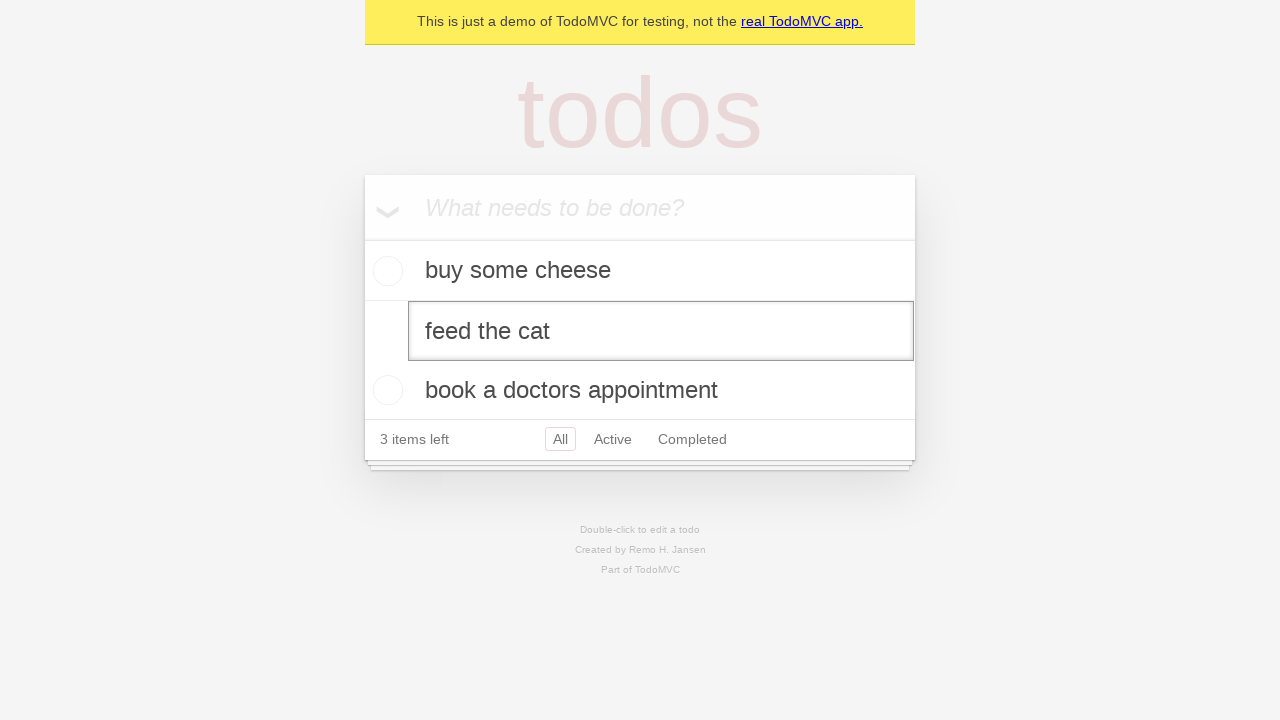

Filled edit field with text containing leading and trailing spaces on internal:testid=[data-testid="todo-item"s] >> nth=1 >> internal:role=textbox[nam
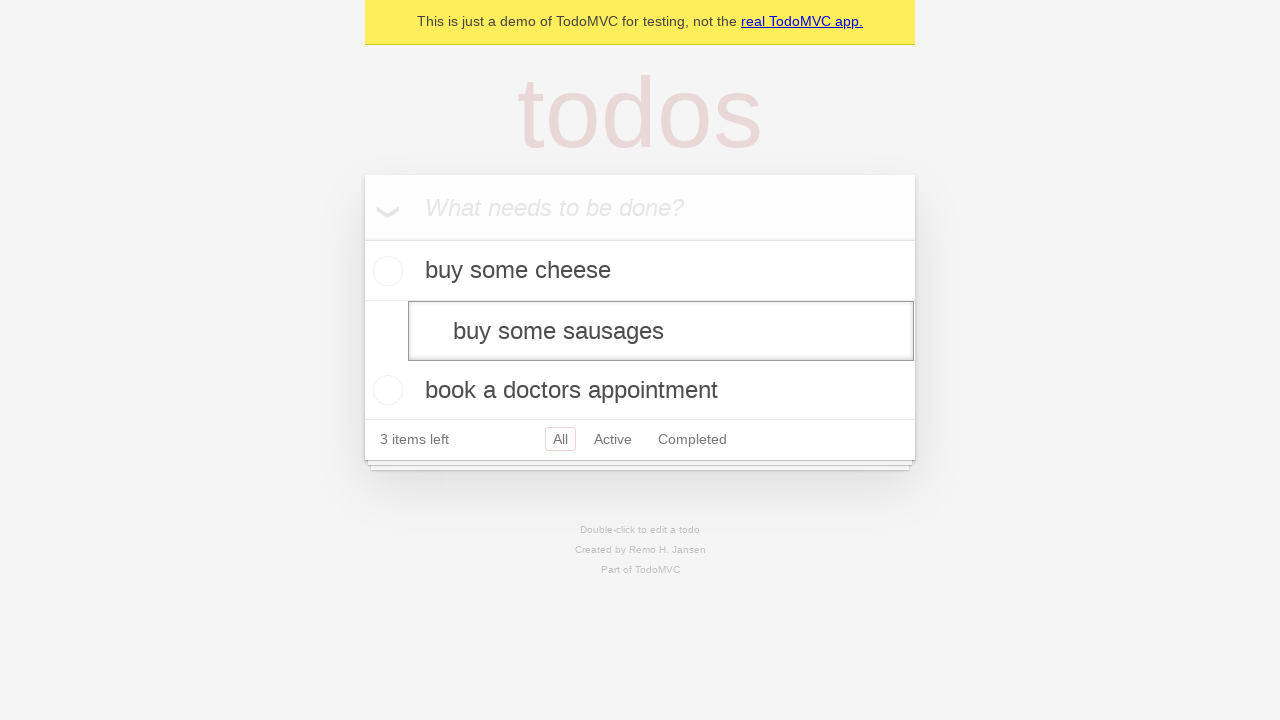

Pressed Enter to submit edited todo, text should be trimmed on internal:testid=[data-testid="todo-item"s] >> nth=1 >> internal:role=textbox[nam
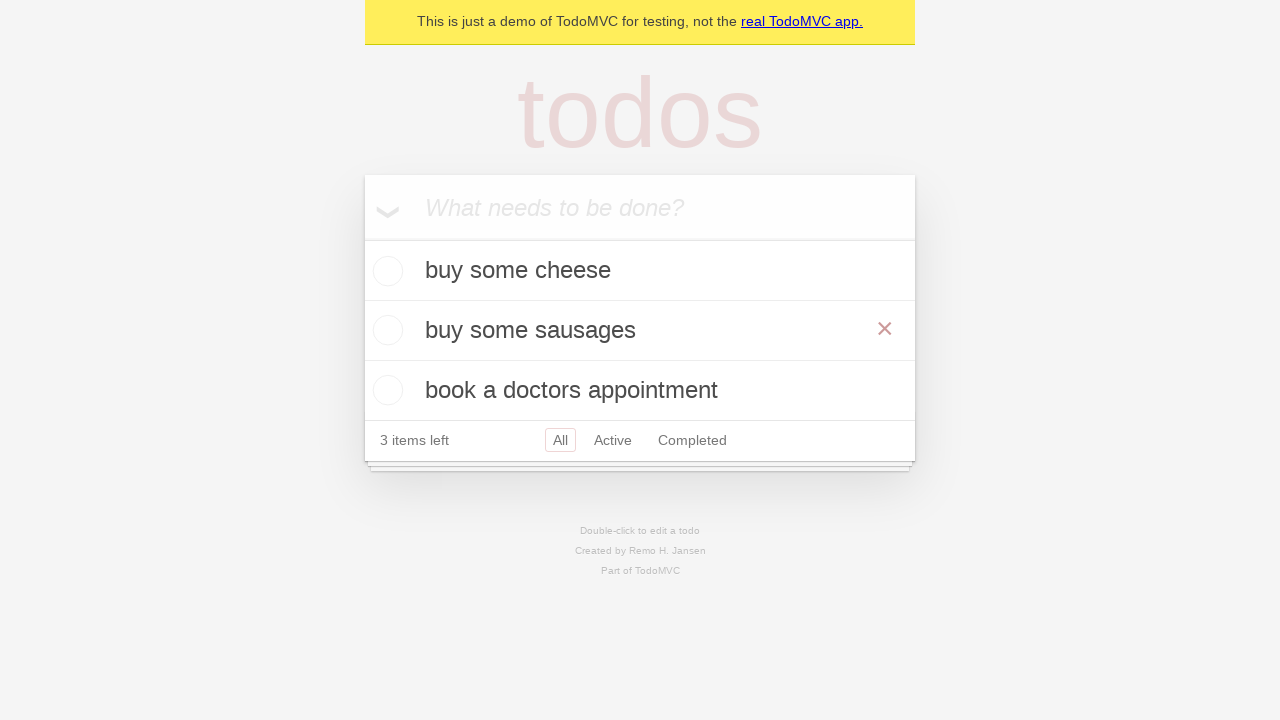

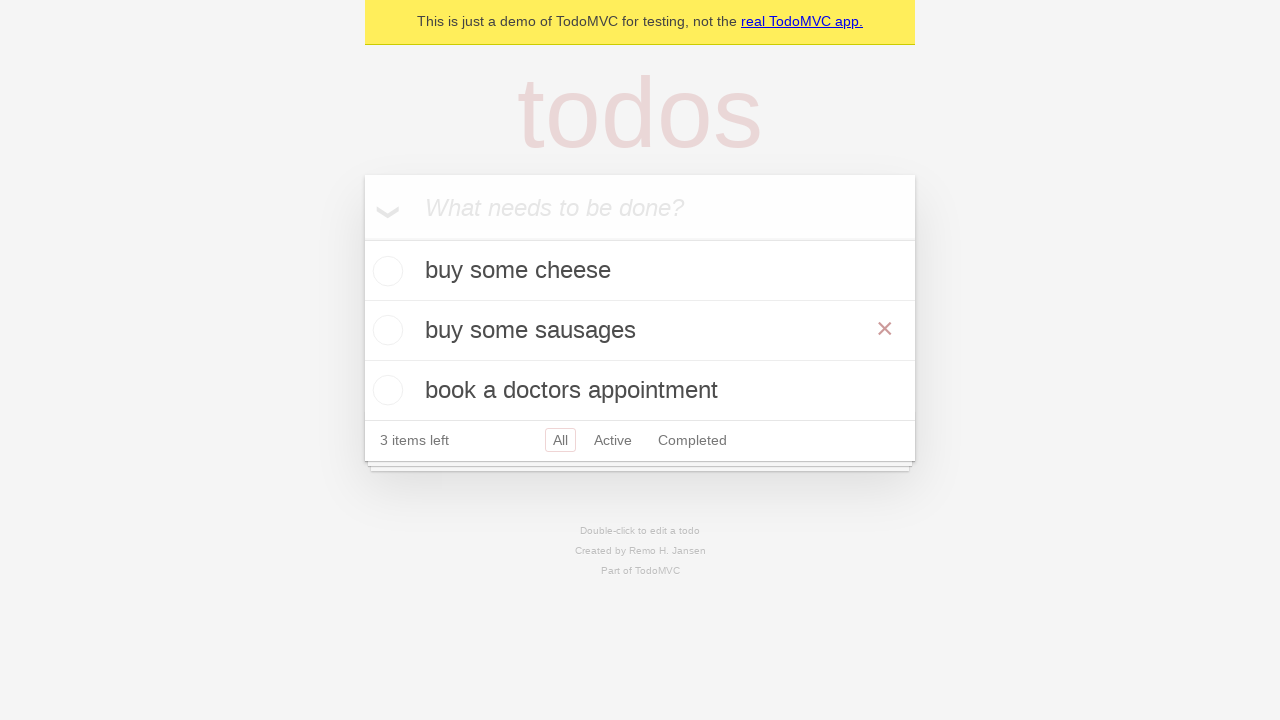